Tests JavaScript alert handling by clicking on the "Alert with OK" option, triggering an alert, and accepting it

Starting URL: https://demo.automationtesting.in/Alerts.html

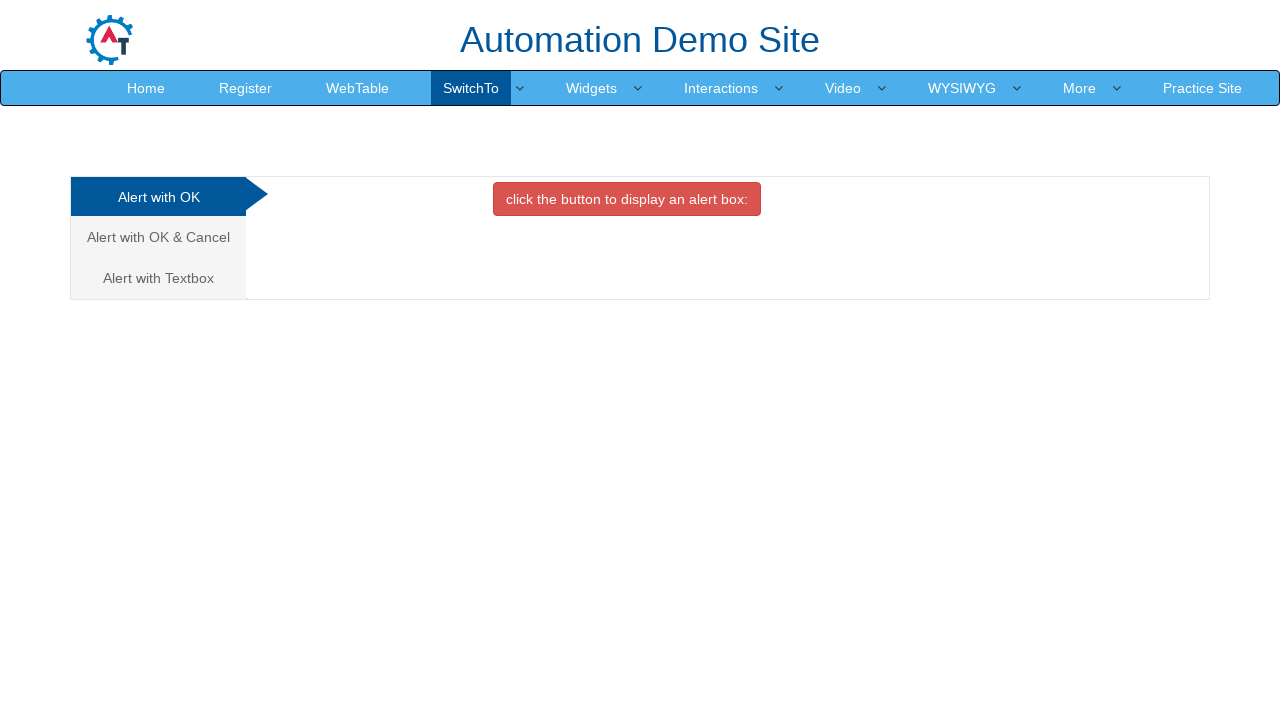

Clicked on 'Alert with OK' link at (158, 197) on xpath=//a[.='Alert with OK ']
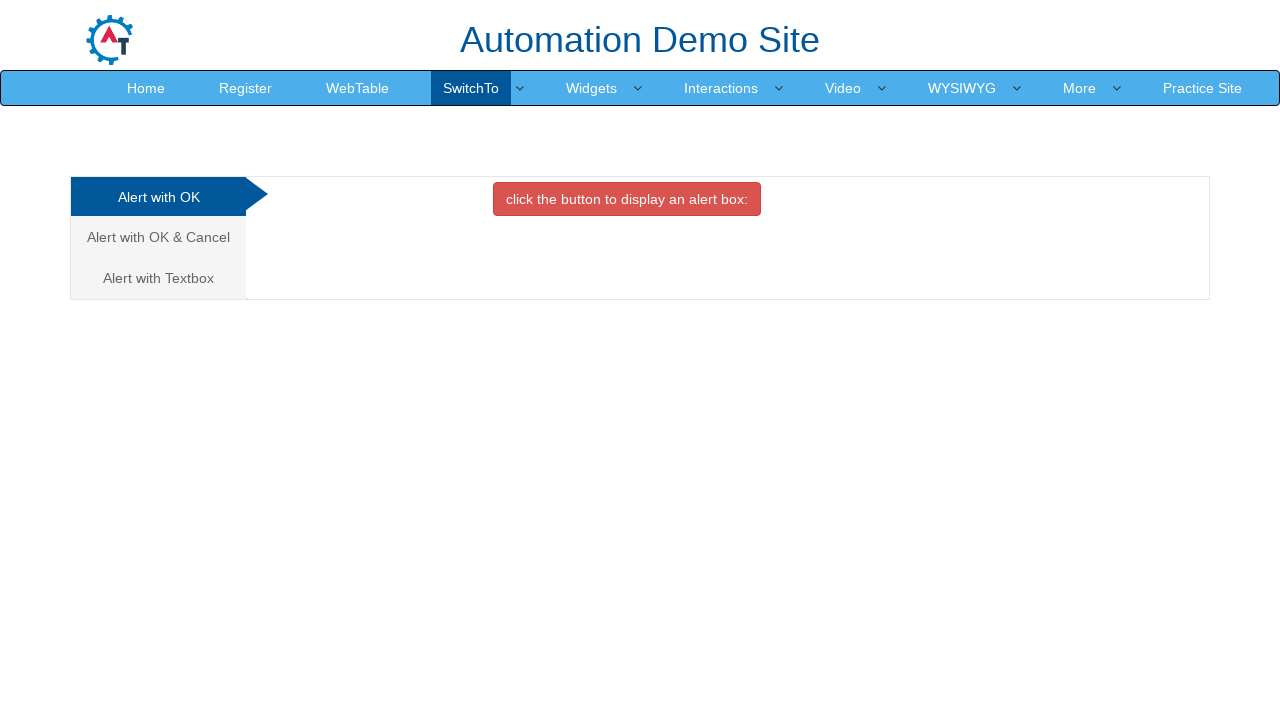

Clicked button to trigger alert at (627, 199) on button.btn.btn-danger
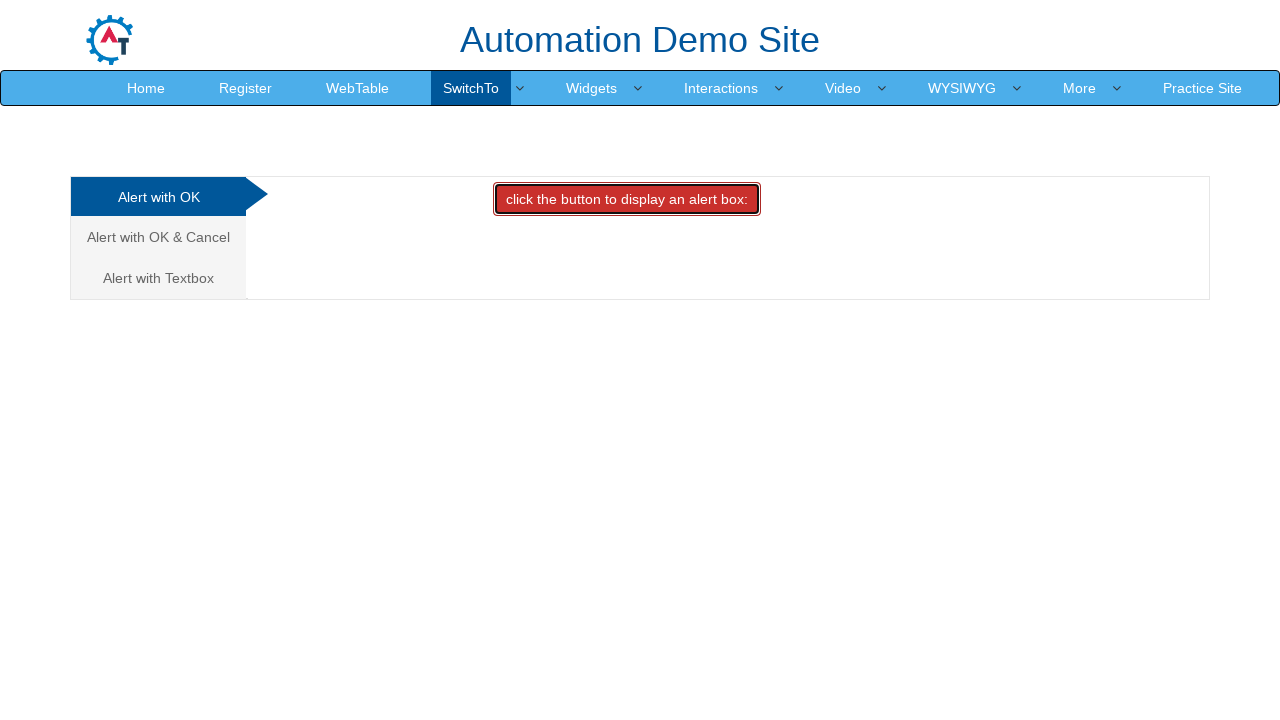

Set up dialog handler to accept alerts
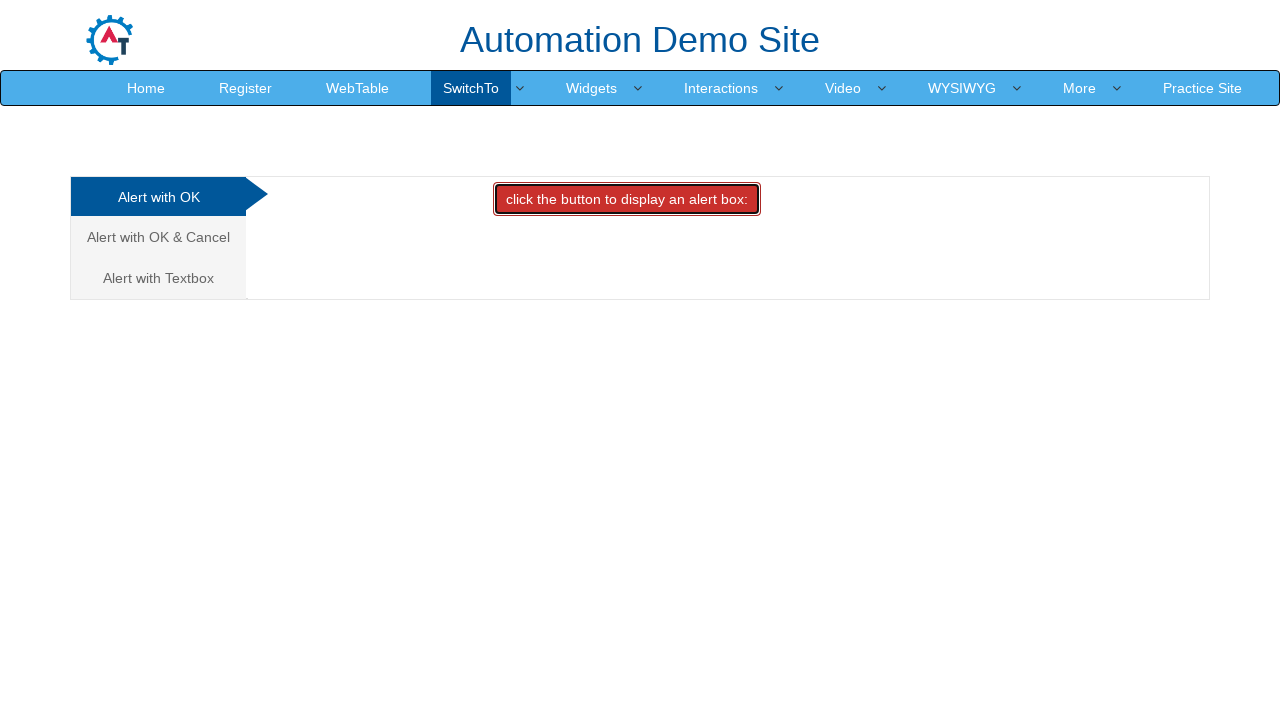

Configured dialog handler with message logging
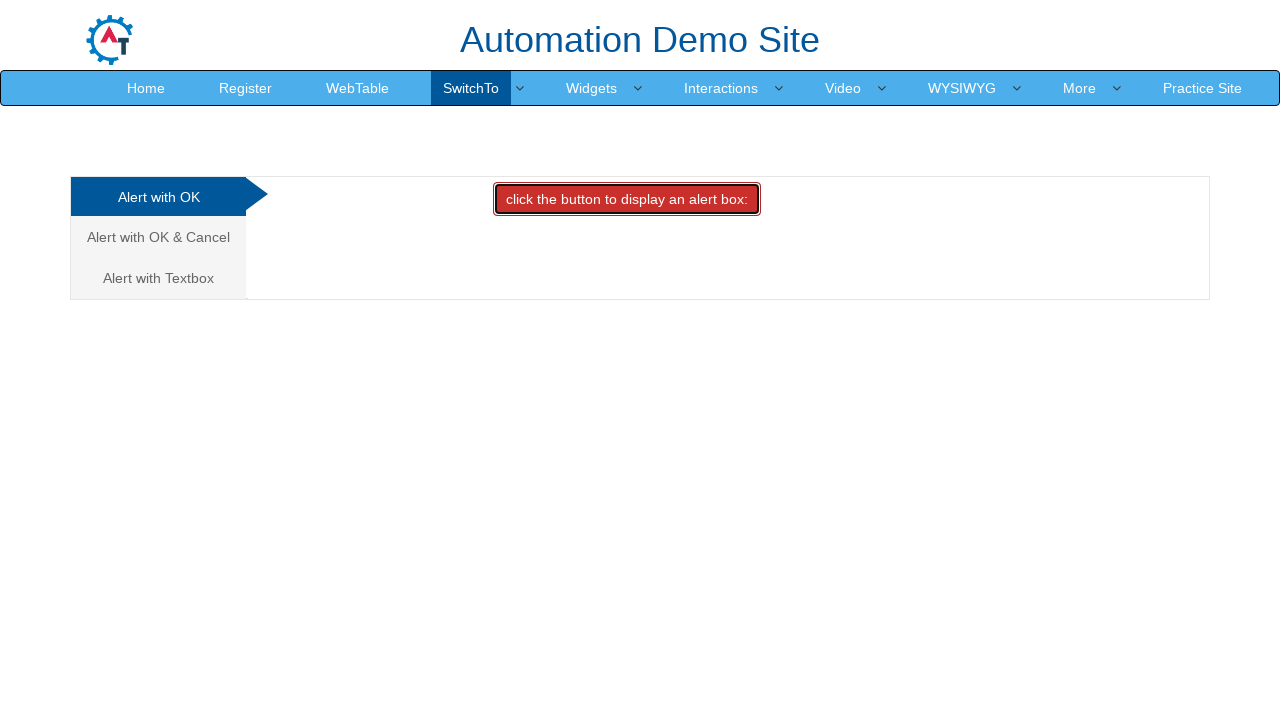

Clicked button again to trigger alert with handler active at (627, 199) on button.btn.btn-danger
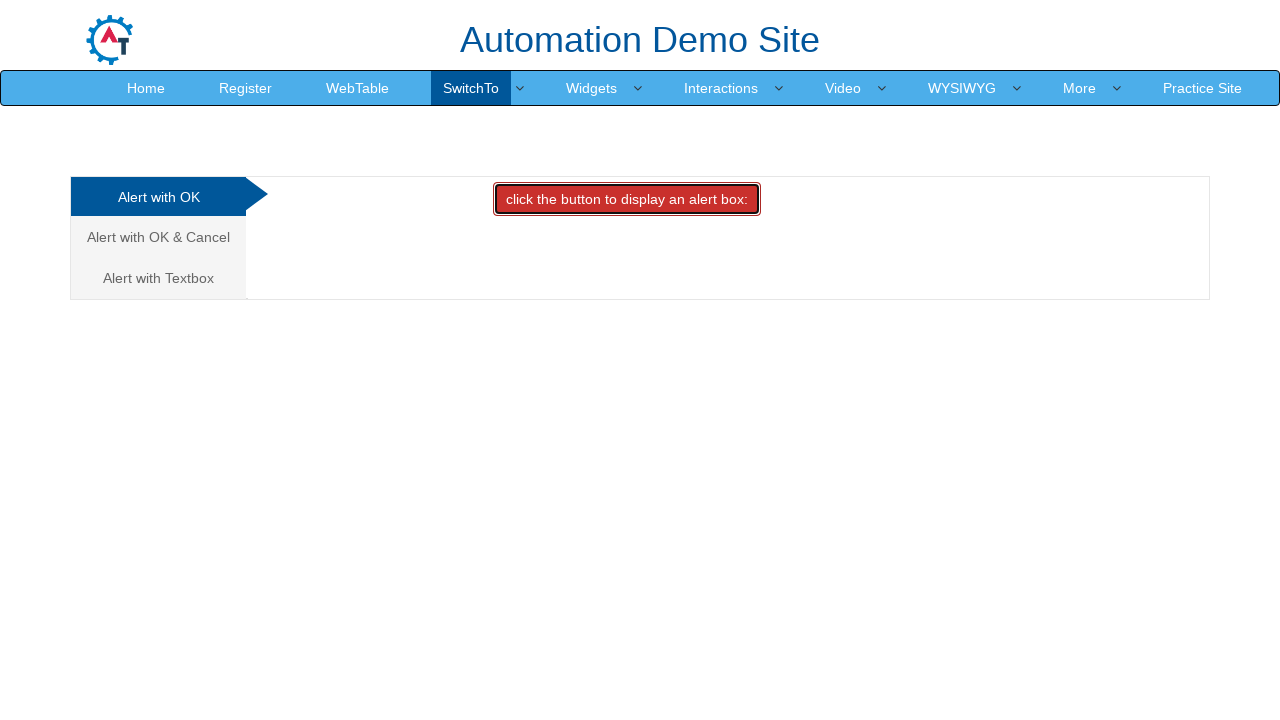

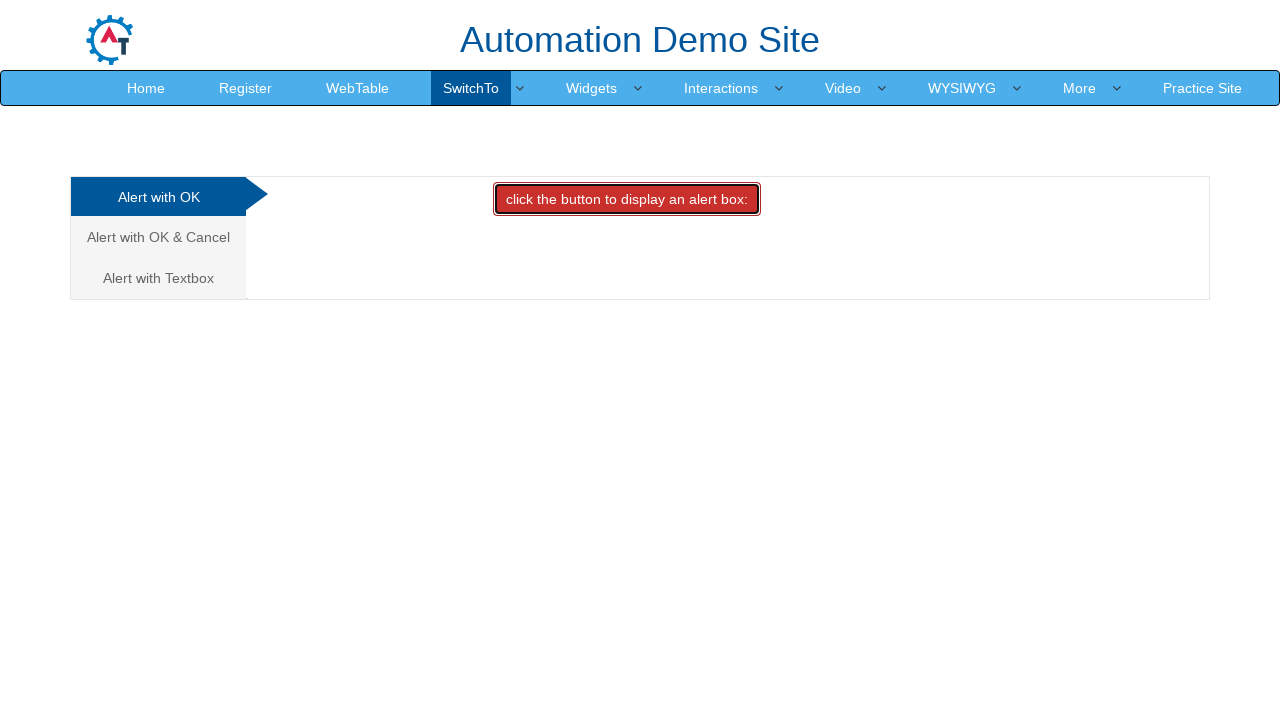